Demonstrates XPath locator techniques by navigating to an automation practice page and retrieving text from buttons using following-sibling and parent XPath axes.

Starting URL: https://rahulshettyacademy.com/AutomationPractice/

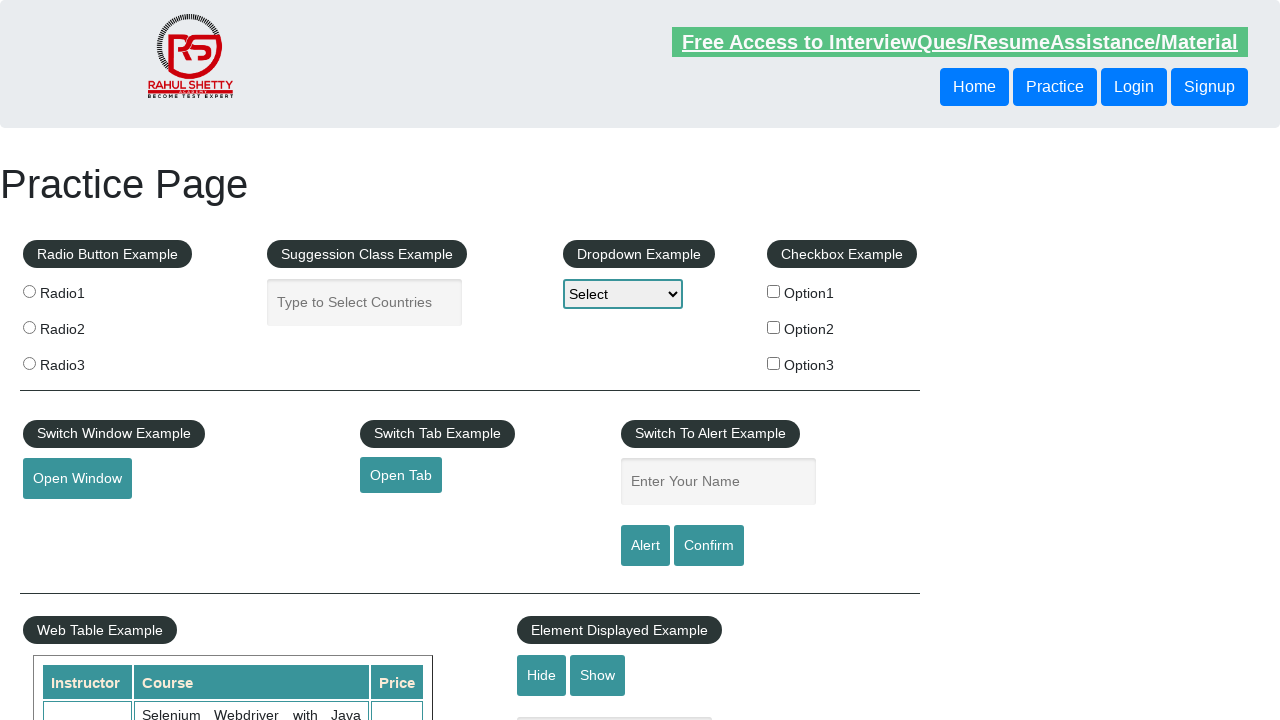

Navigated to automation practice page
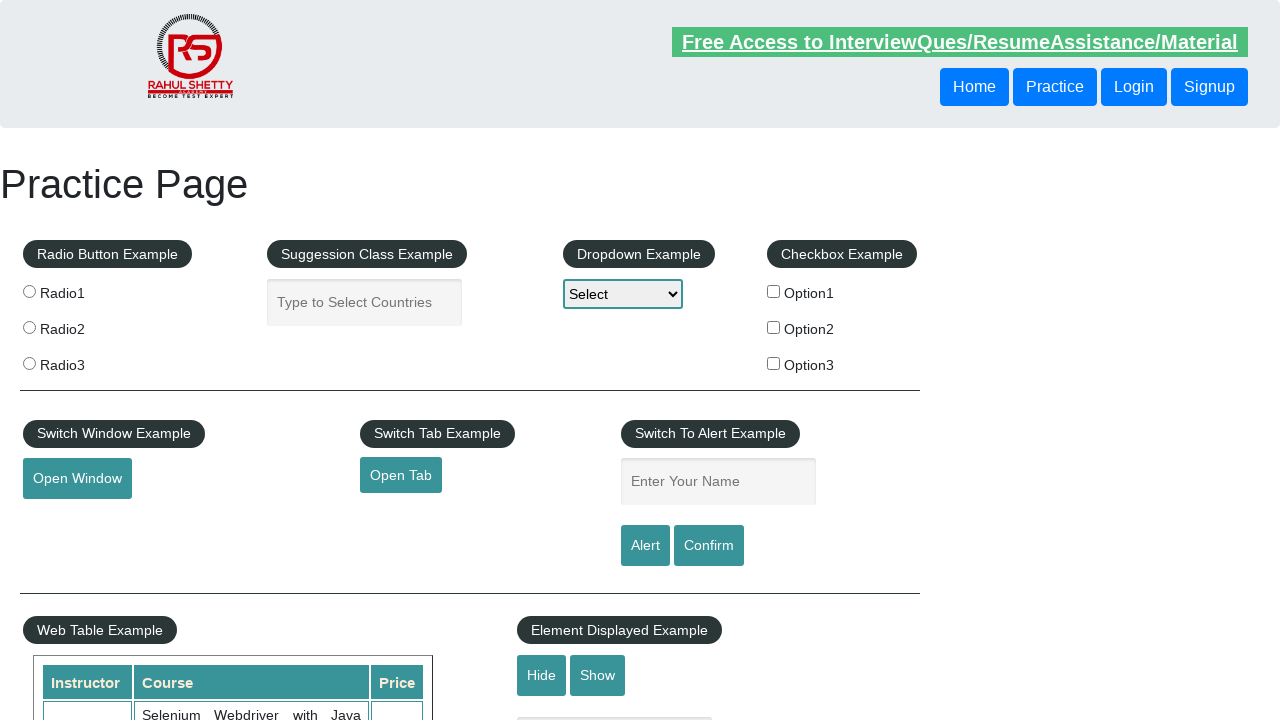

Retrieved text from button using following-sibling XPath axis
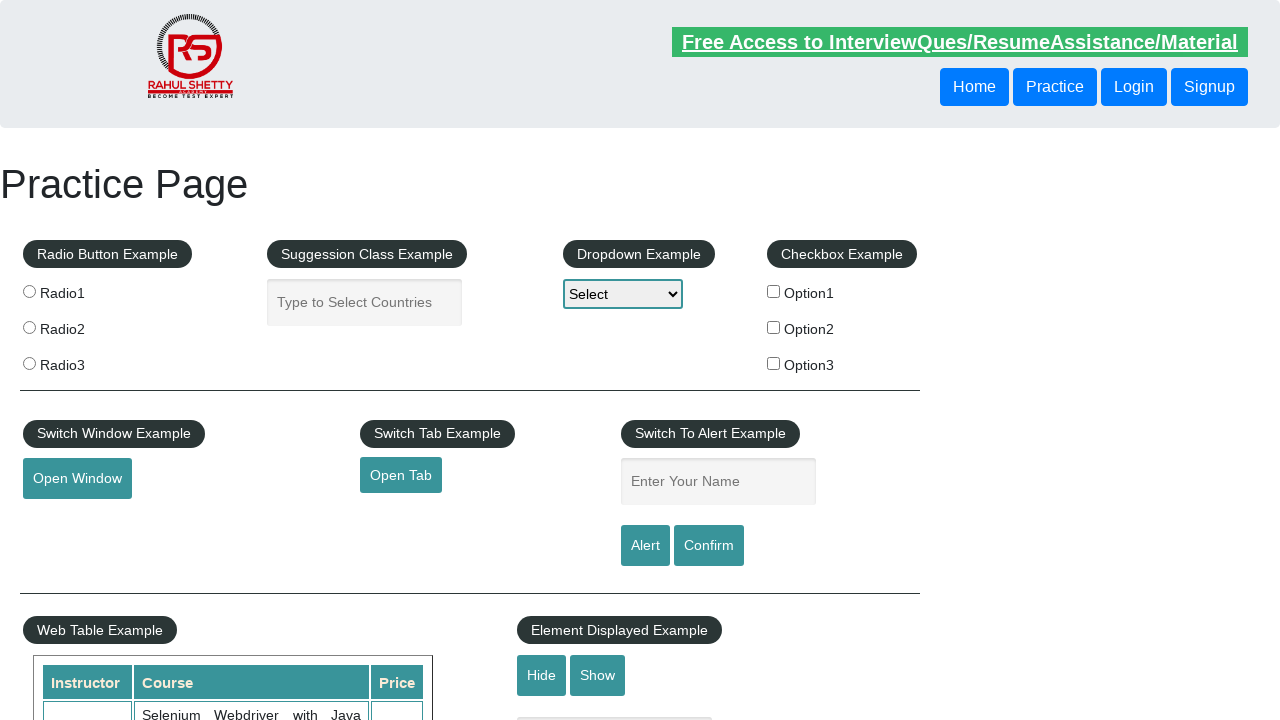

Retrieved text from same button using parent XPath axis
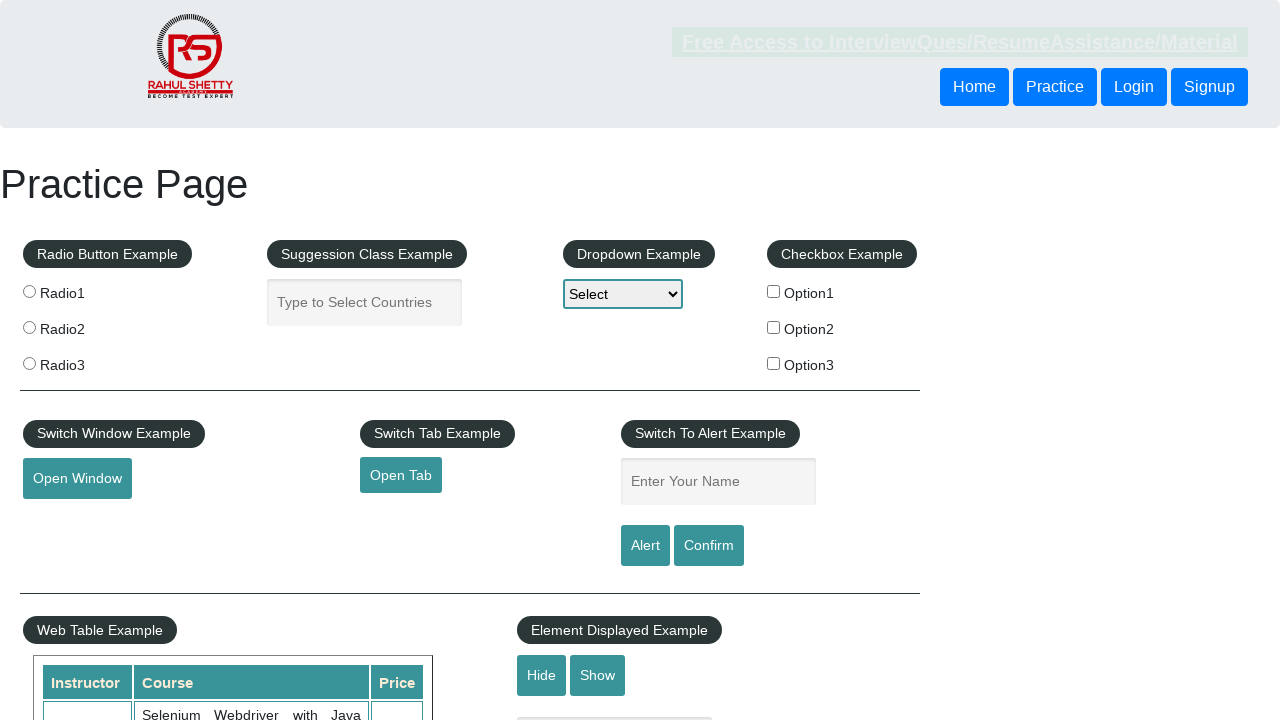

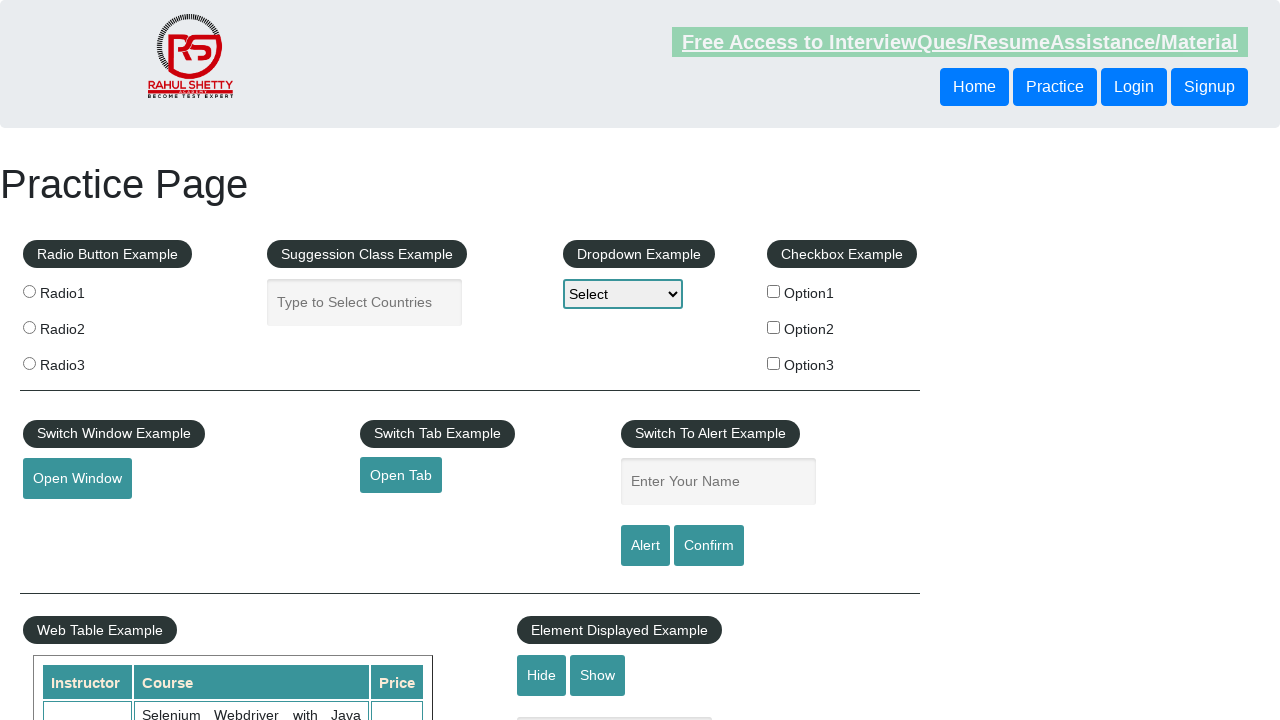